Tests navigation to the 200 status code page by clicking the "200" link, verifying the URL contains the expected path, and clicking "here" to return to the main status codes page

Starting URL: https://the-internet.herokuapp.com/status_codes

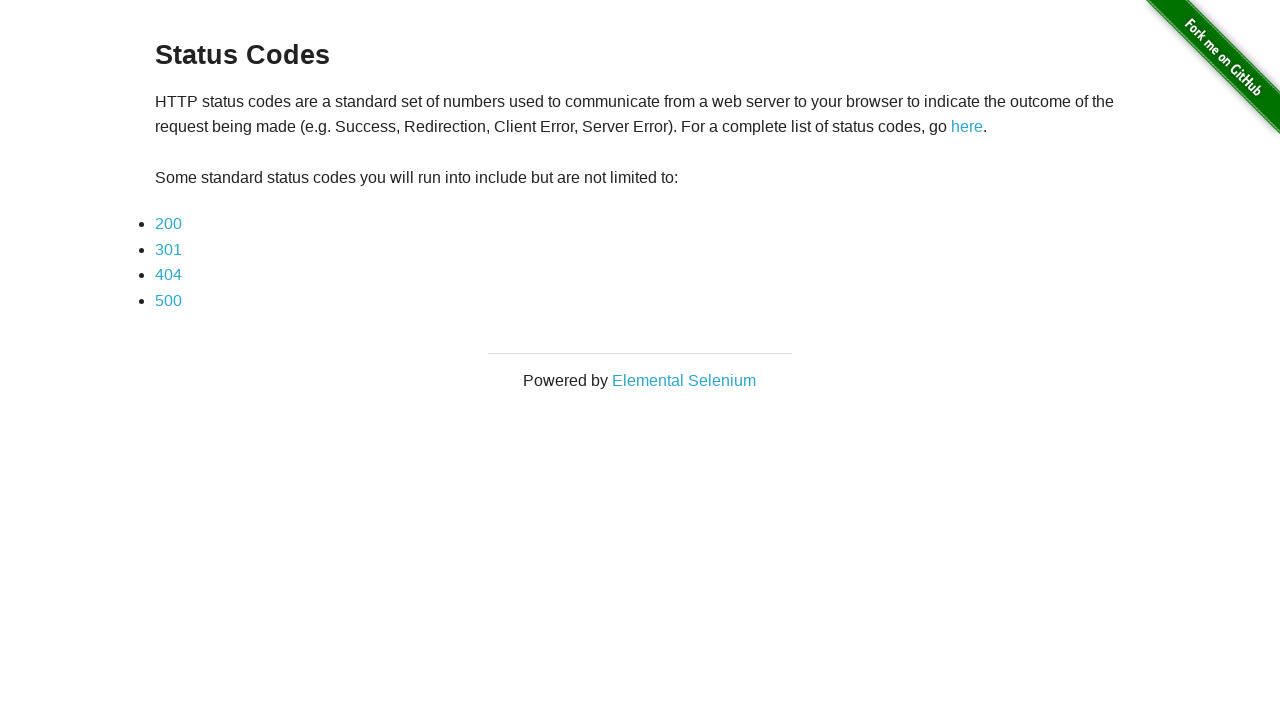

Clicked the '200' link to navigate to 200 status code page at (168, 224) on text=200
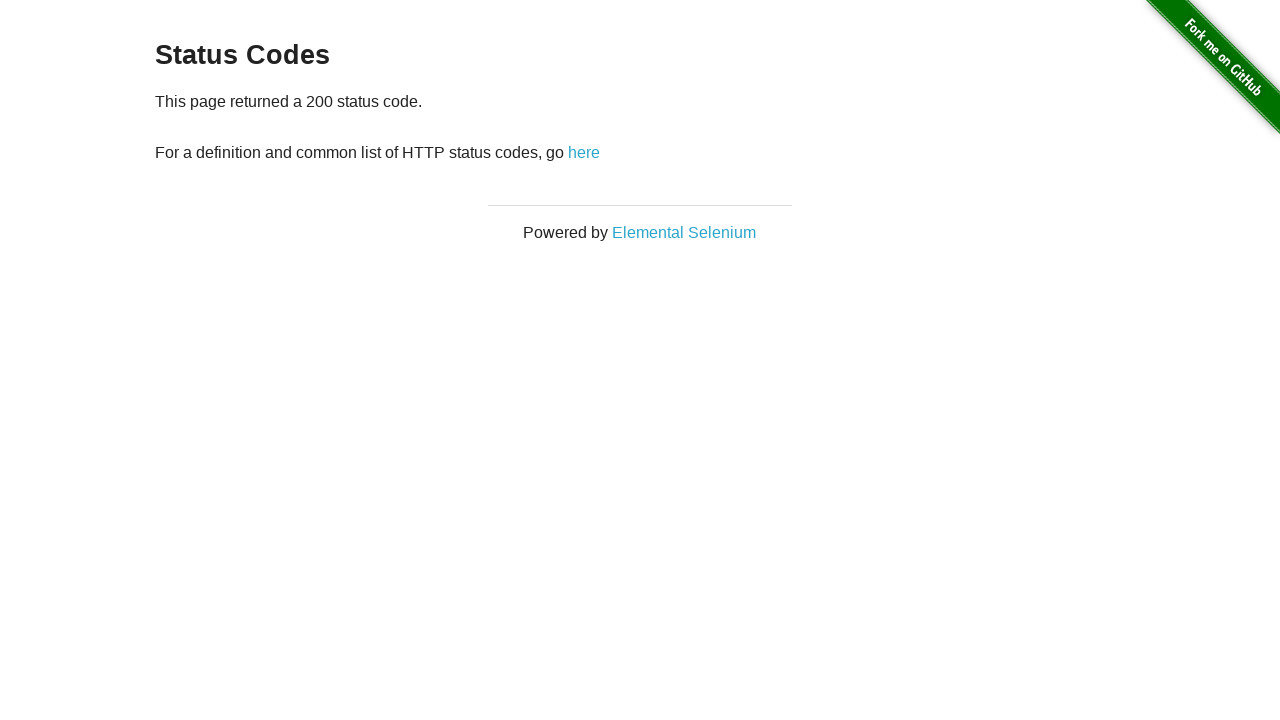

Verified URL contains 'status_codes/200' path
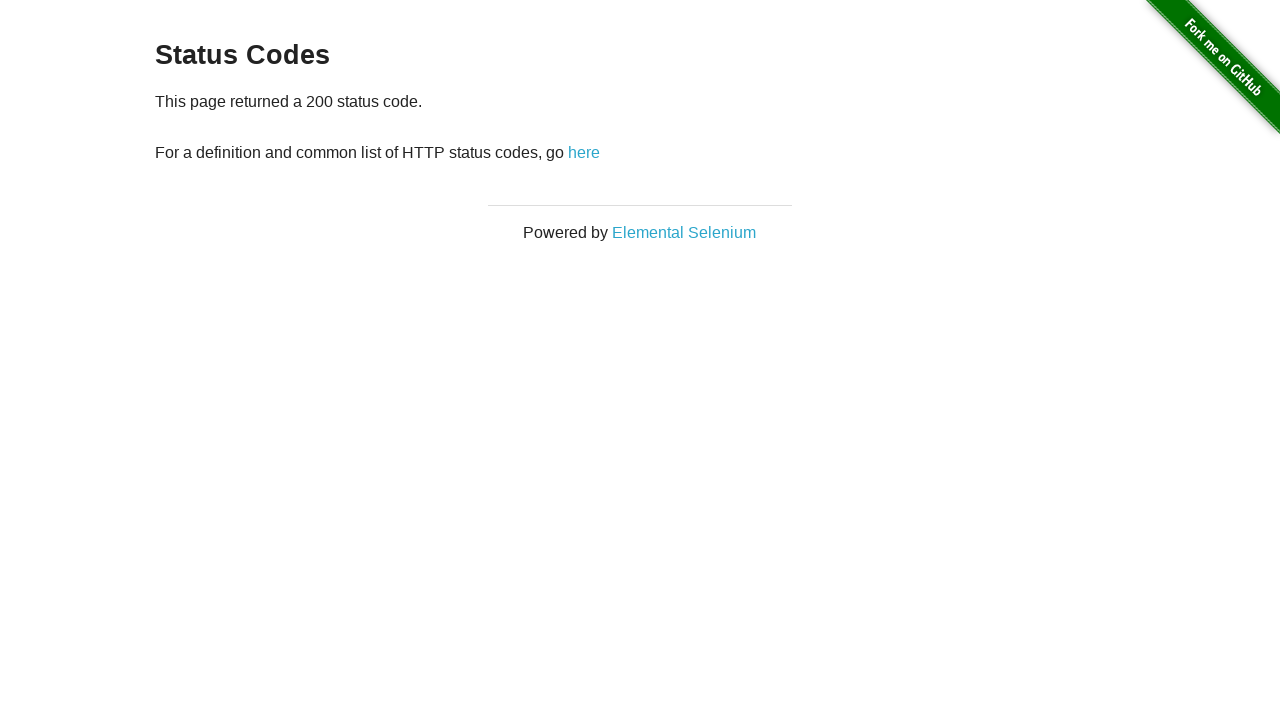

Clicked 'here' link to return to main status codes page at (584, 152) on text=here
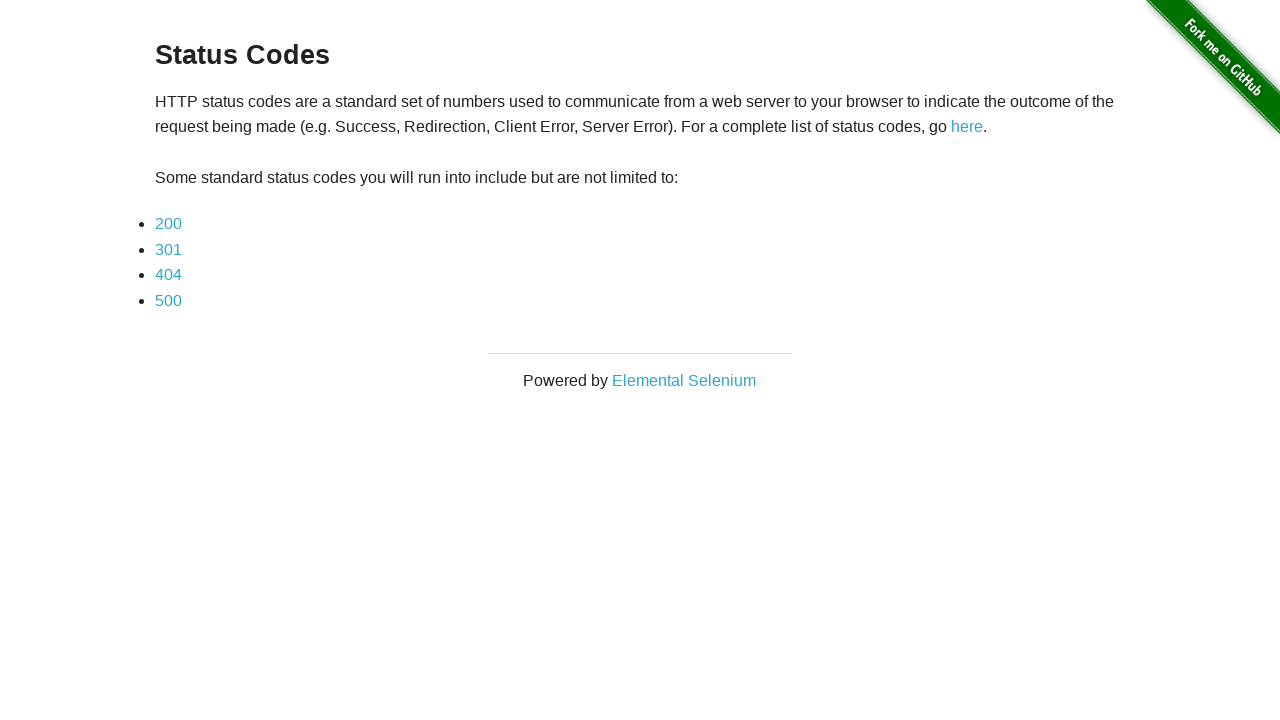

Verified returned to status codes page
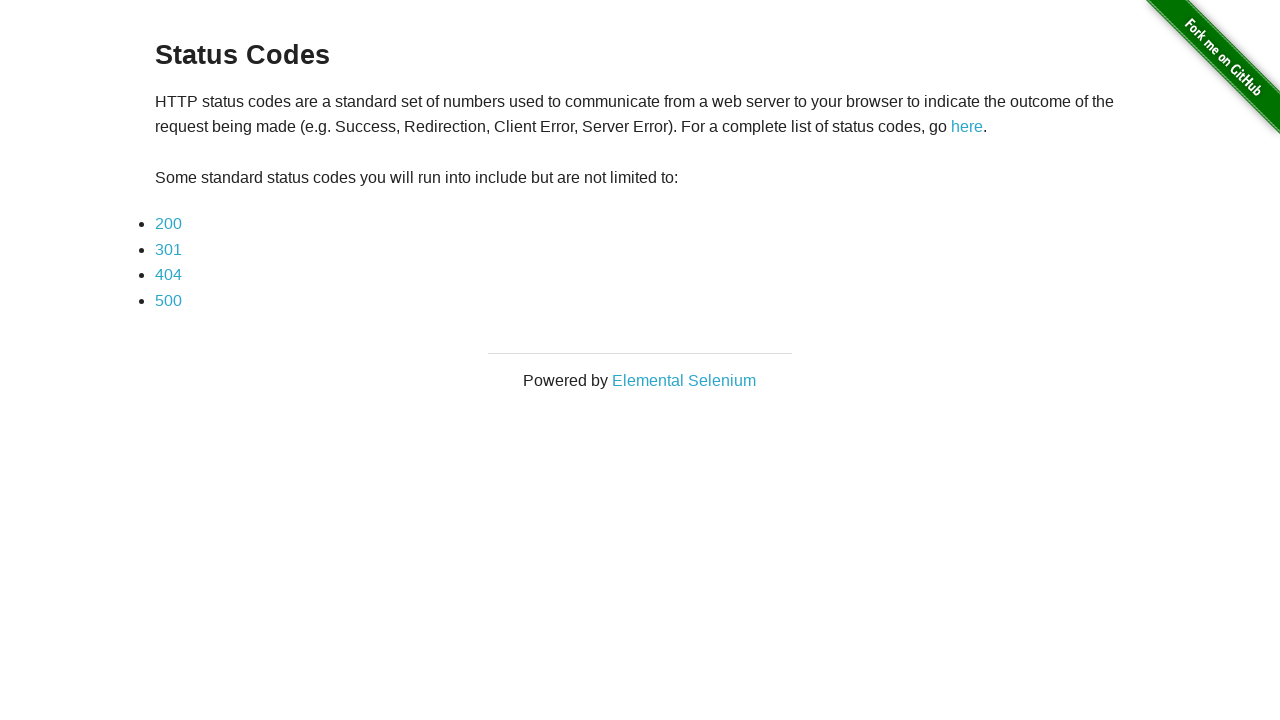

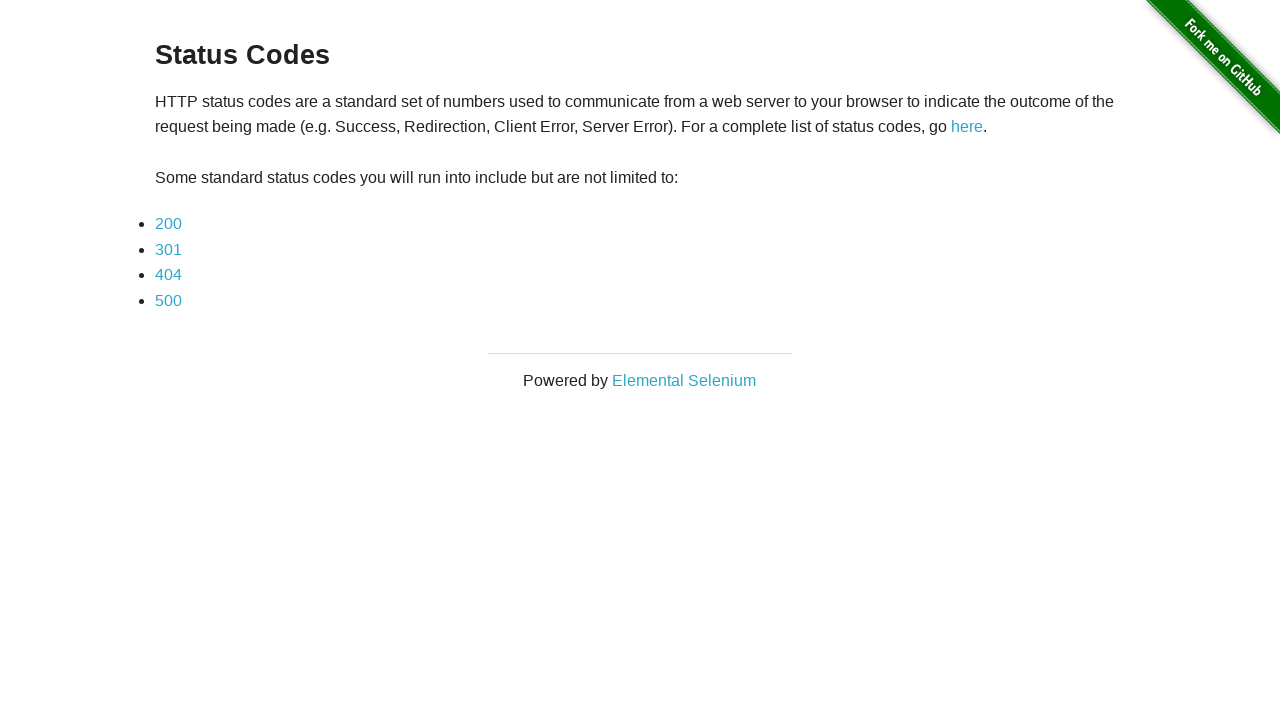